Tests dynamic controls page using explicit waits - clicks Remove button, waits for and verifies "It's gone!" message, clicks Add button, waits for and verifies "It's back!" message.

Starting URL: https://the-internet.herokuapp.com/dynamic_controls

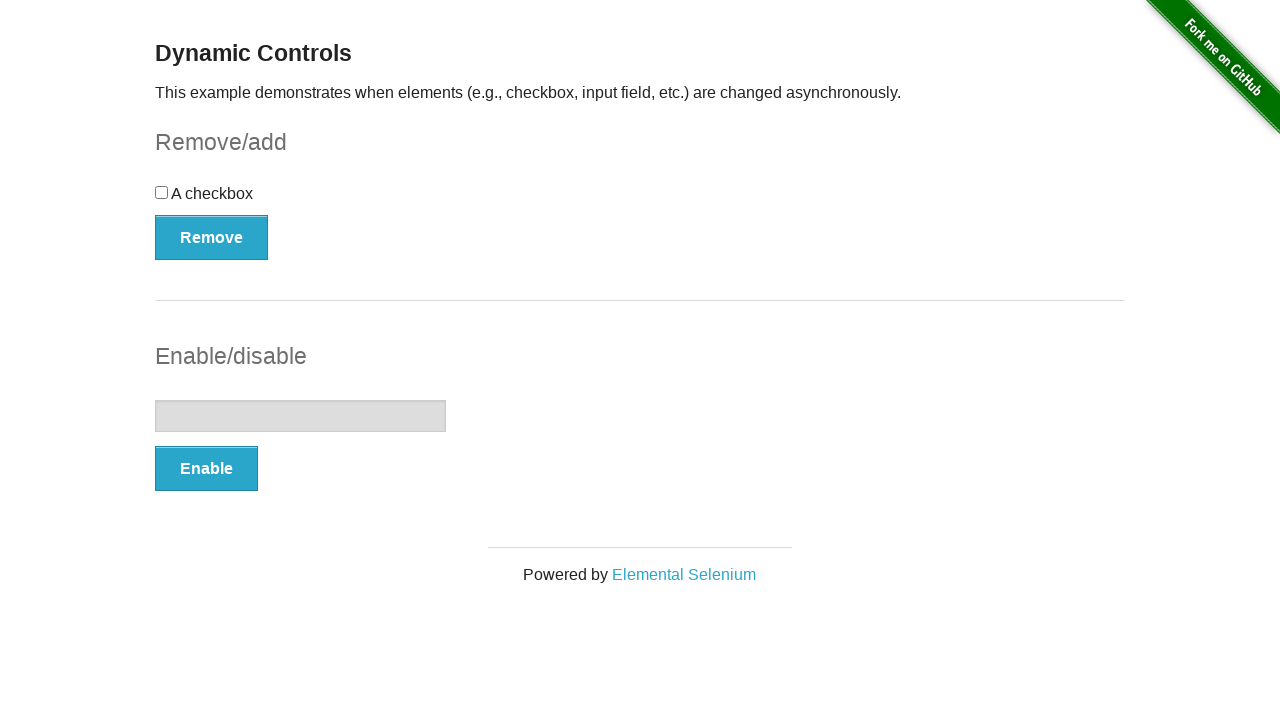

Clicked Remove button at (212, 237) on xpath=//*[@onclick='swapCheckbox()']
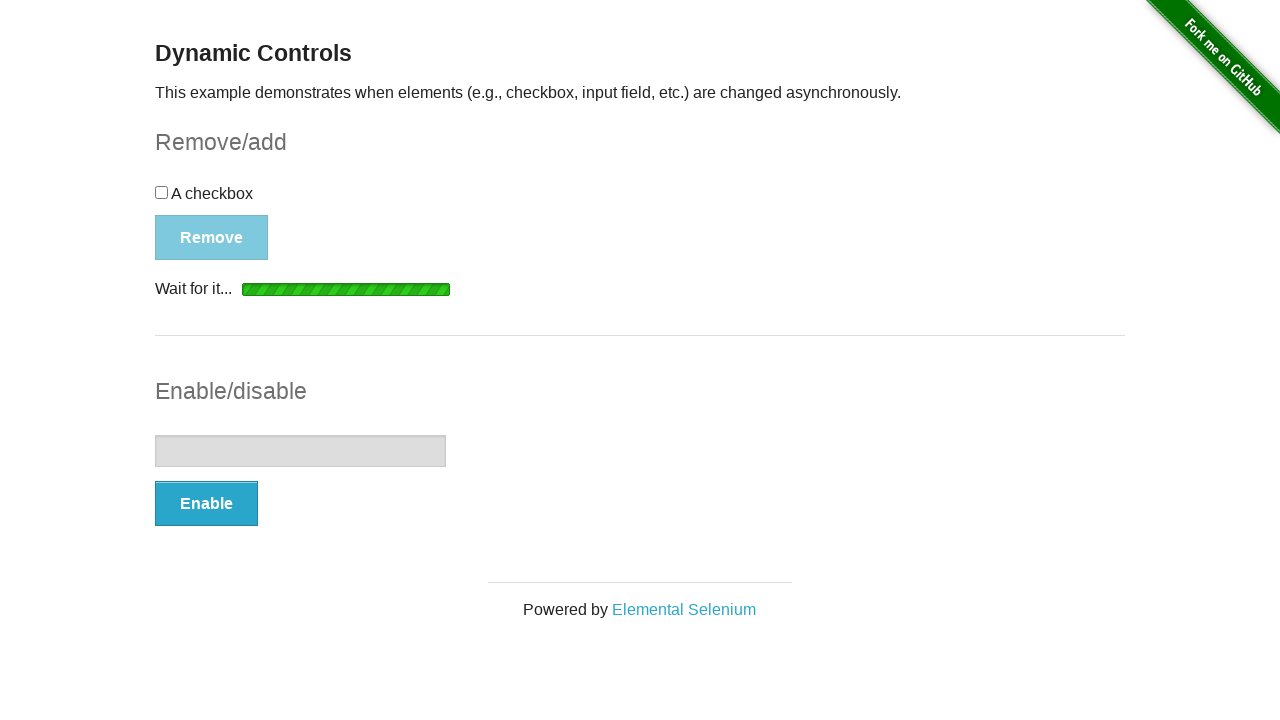

Waited for "It's gone!" message to appear
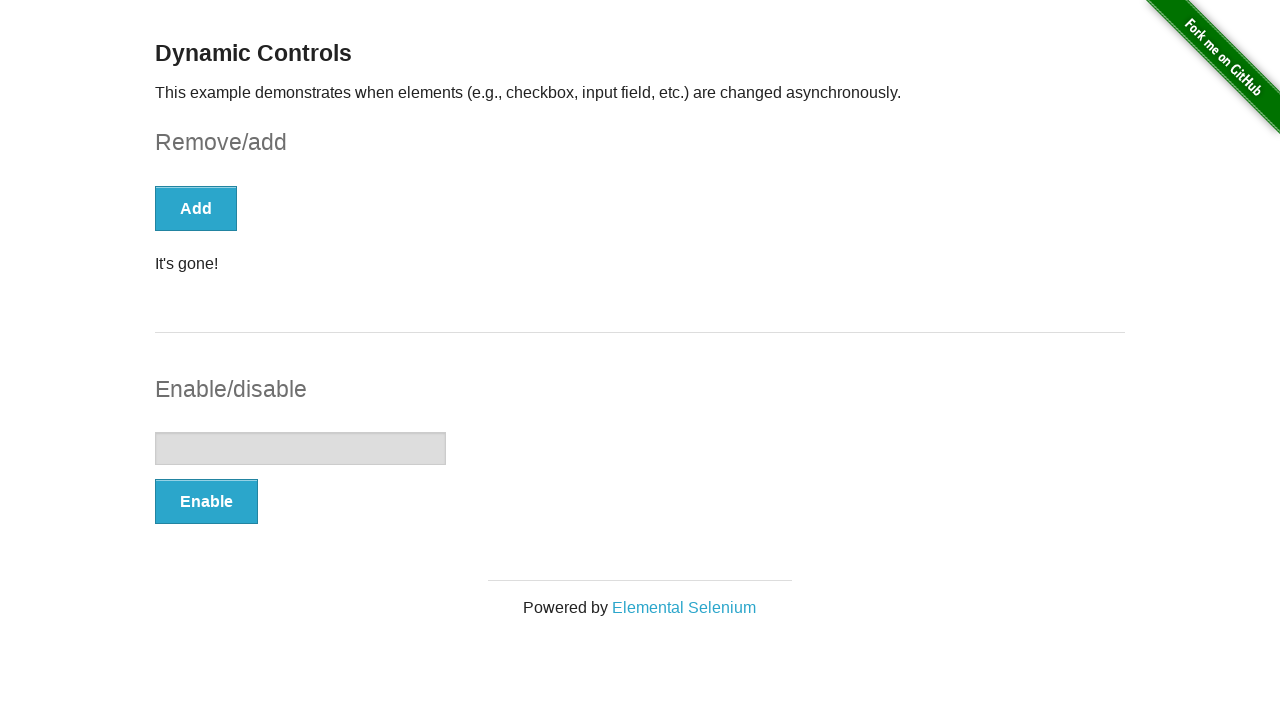

Verified "It's gone!" message is visible
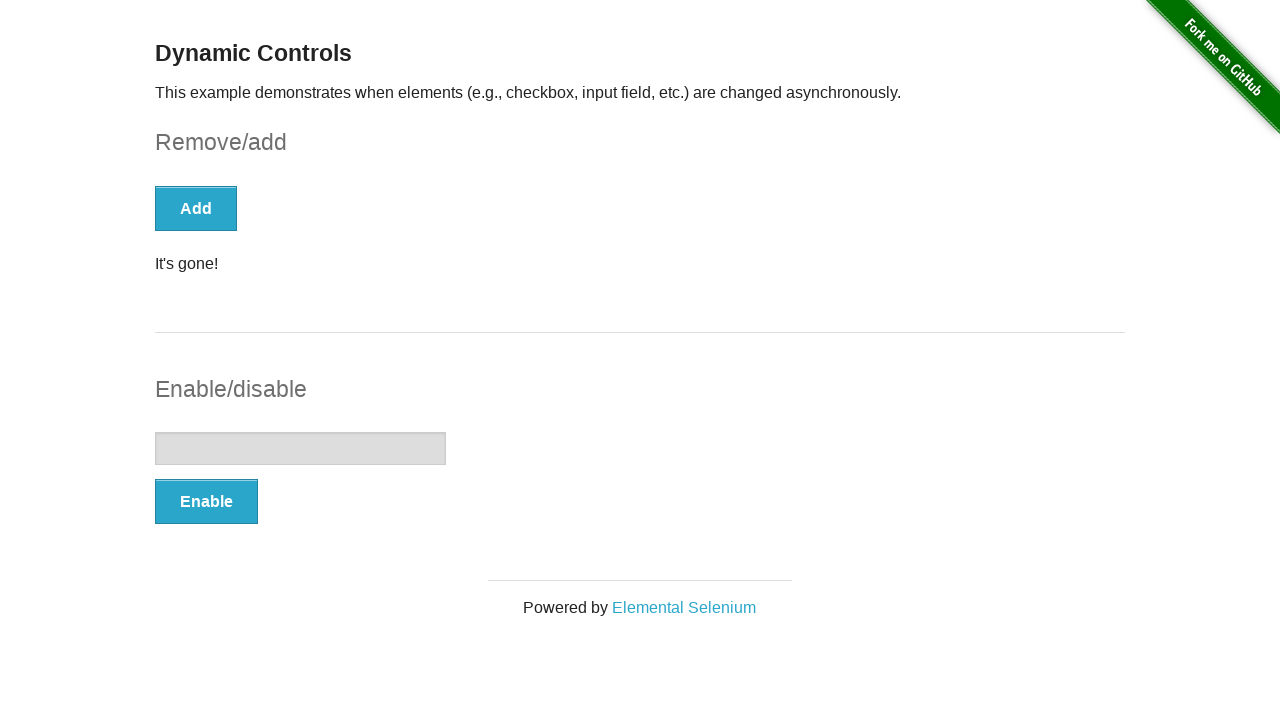

Clicked Add button at (196, 208) on xpath=//*[@onclick='swapCheckbox()']
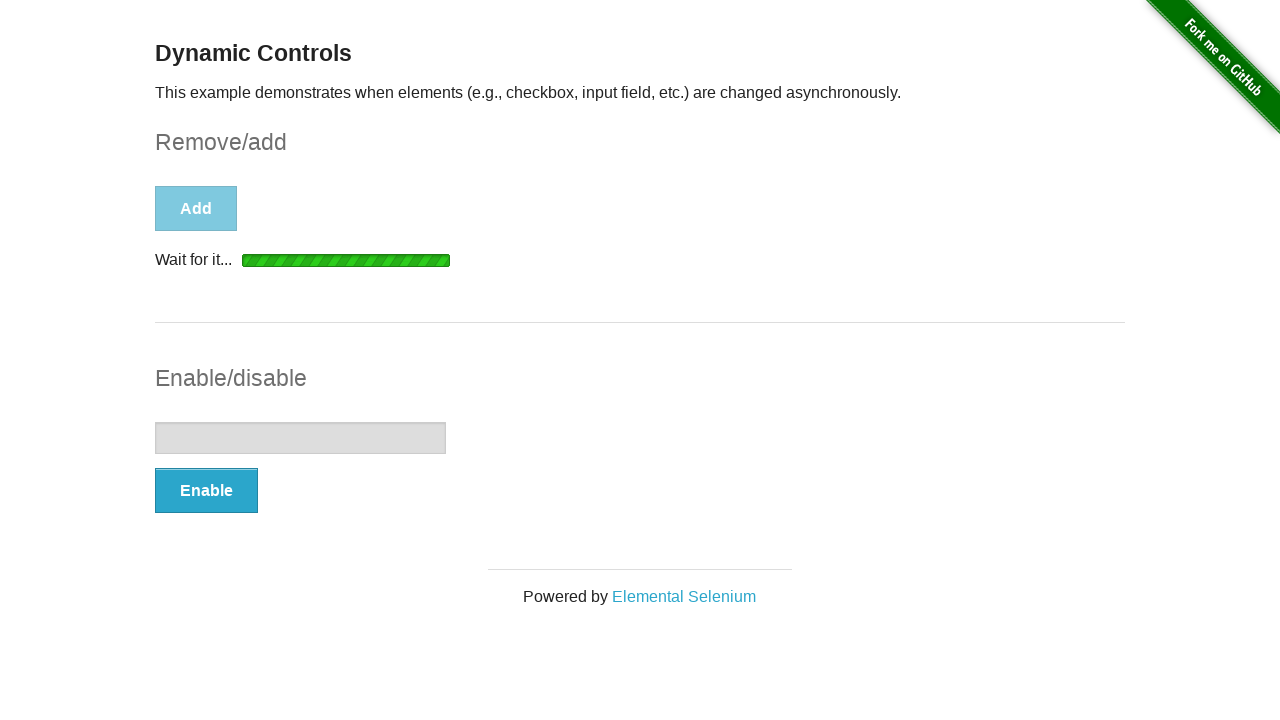

Waited for "It's back!" message to appear
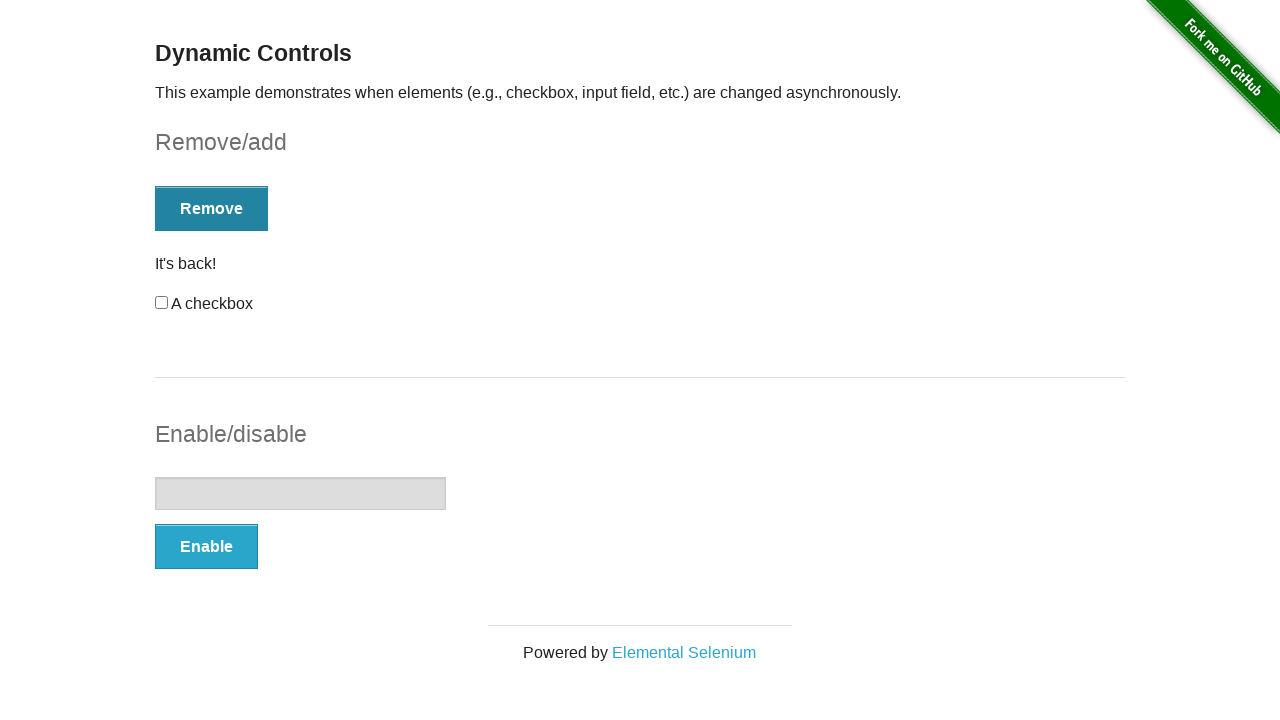

Verified "It's back!" message is visible
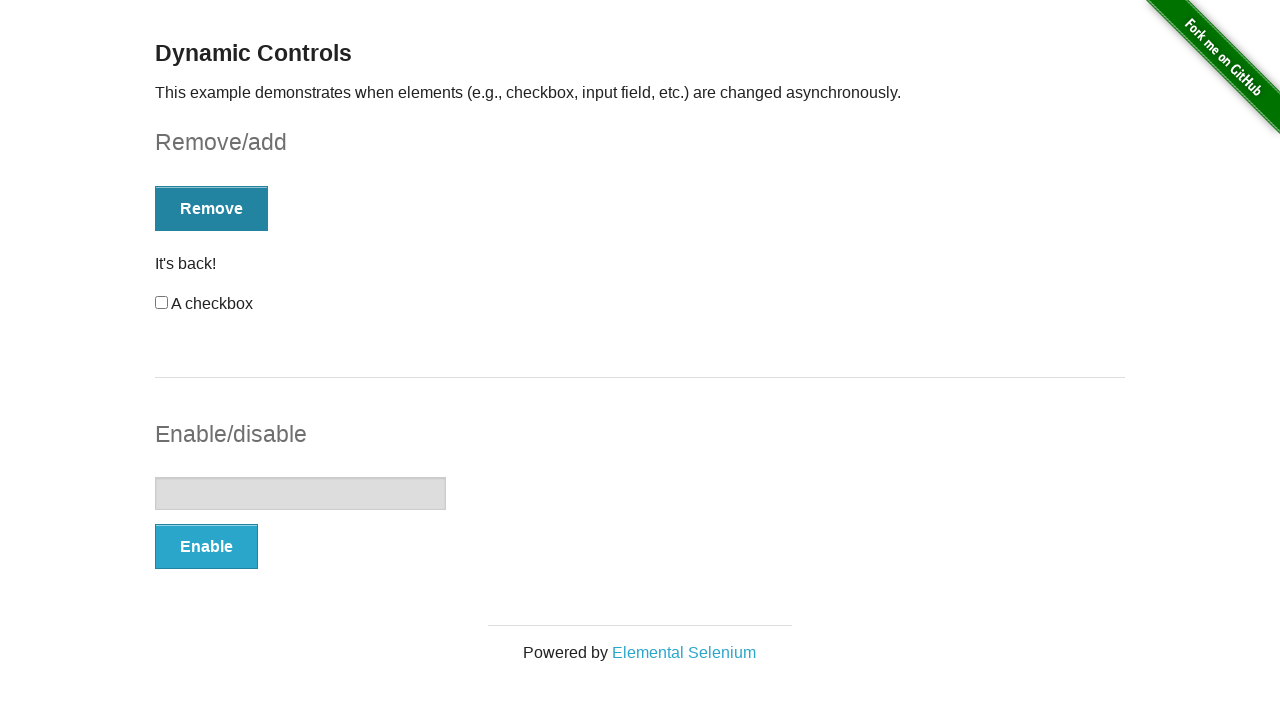

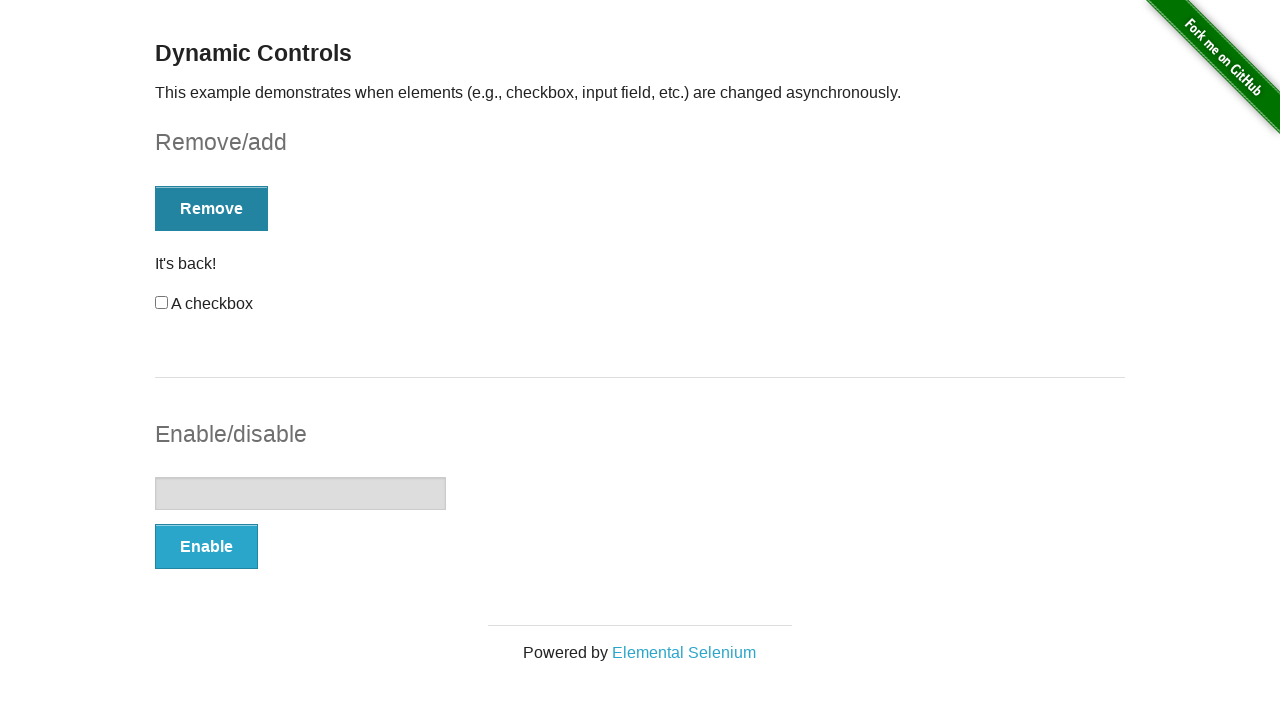